Tests radio button functionality by clicking an enable button and then selecting the male radio button if it becomes enabled

Starting URL: https://syntaxprojects.com/basic-radiobutton-demo.php

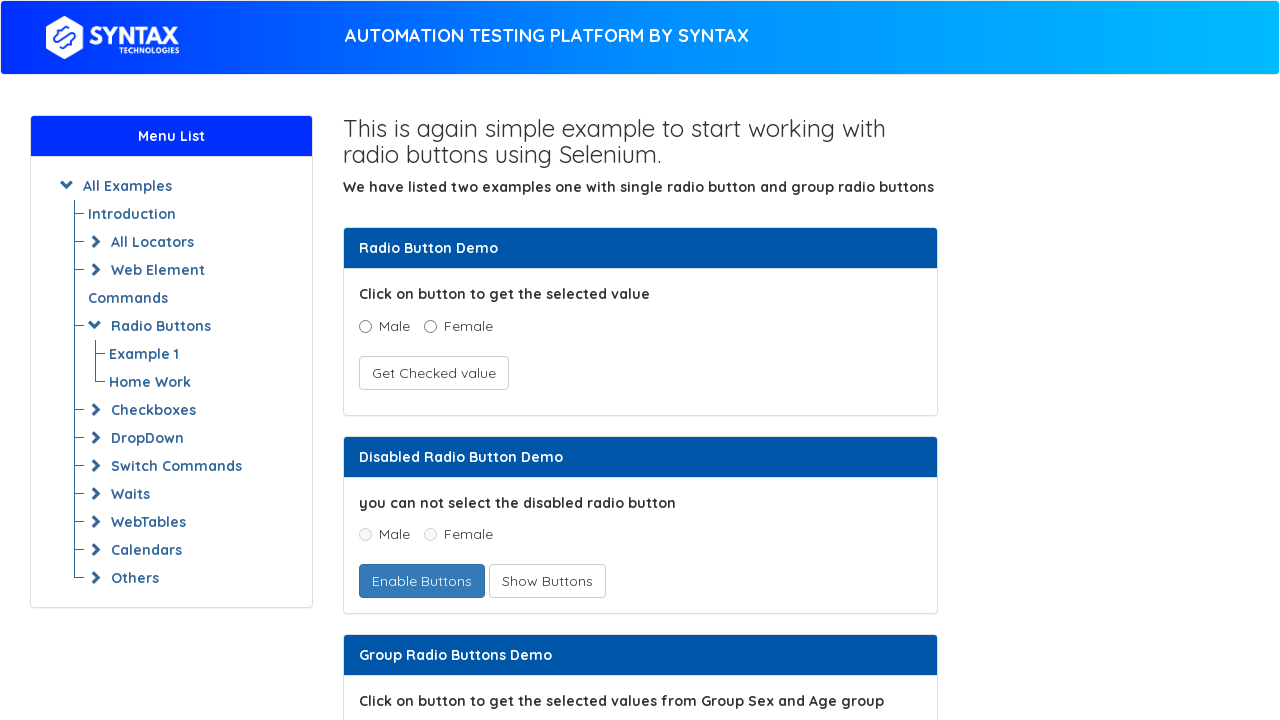

Clicked the enable button to enable radio buttons at (422, 581) on button#enabledradio
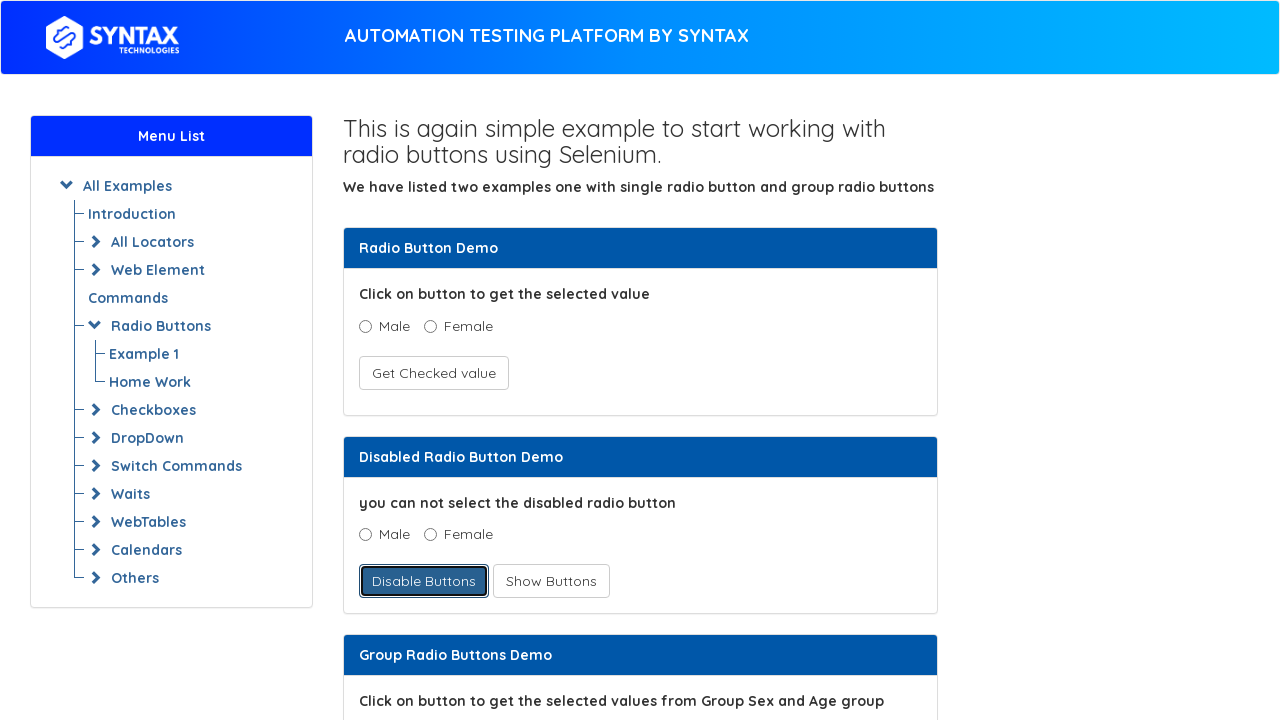

Clicked the male radio button at (365, 535) on input[name='gender-identity'][value='gender-male']
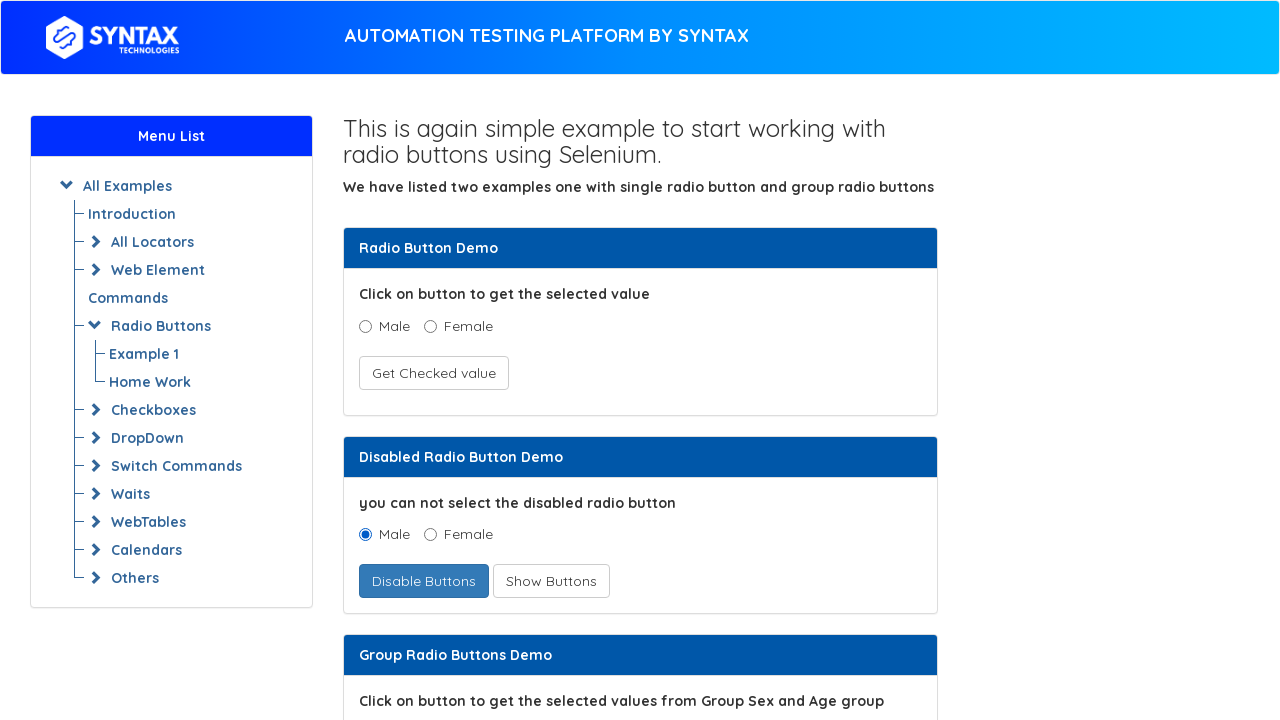

Located the male radio button element
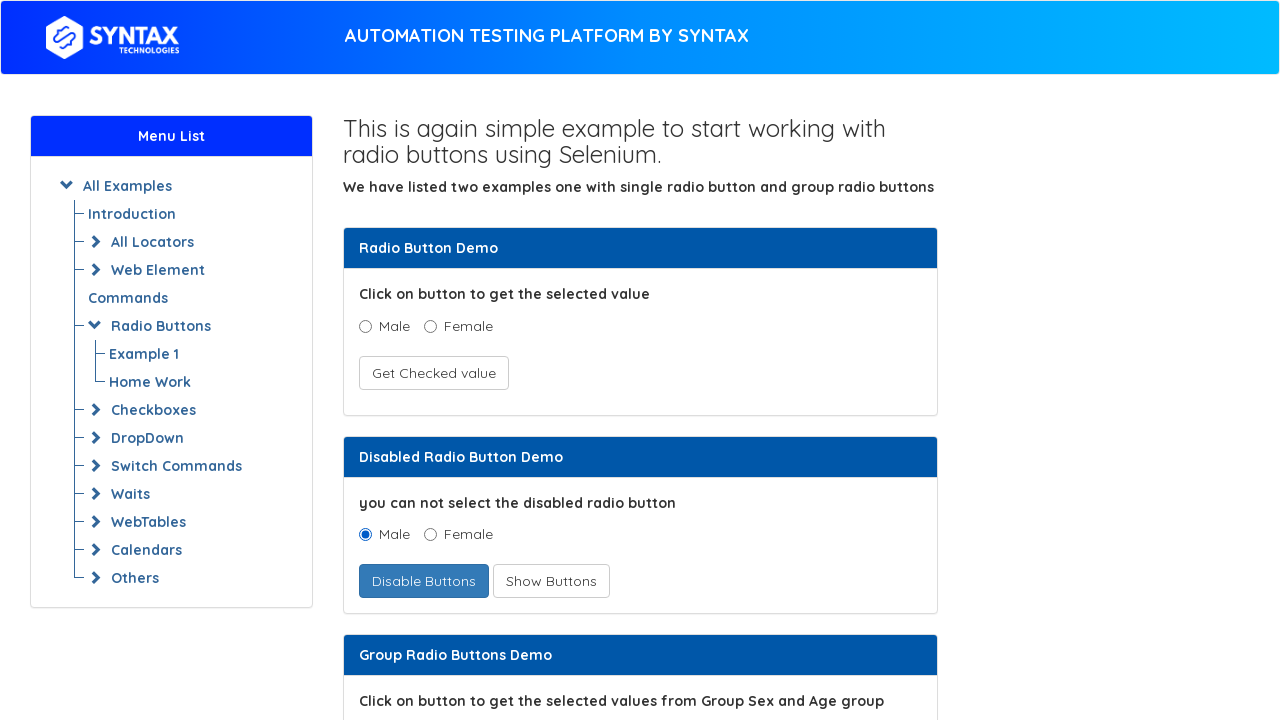

Verified that male radio button is enabled and clicked
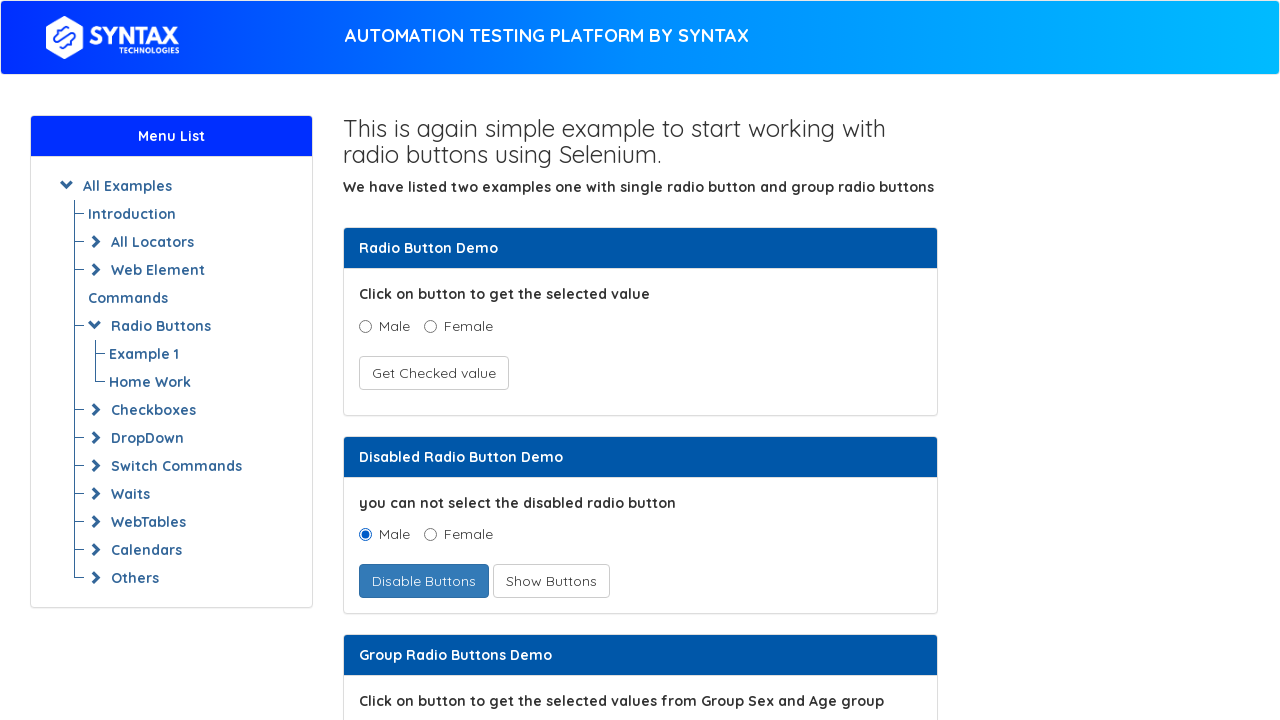

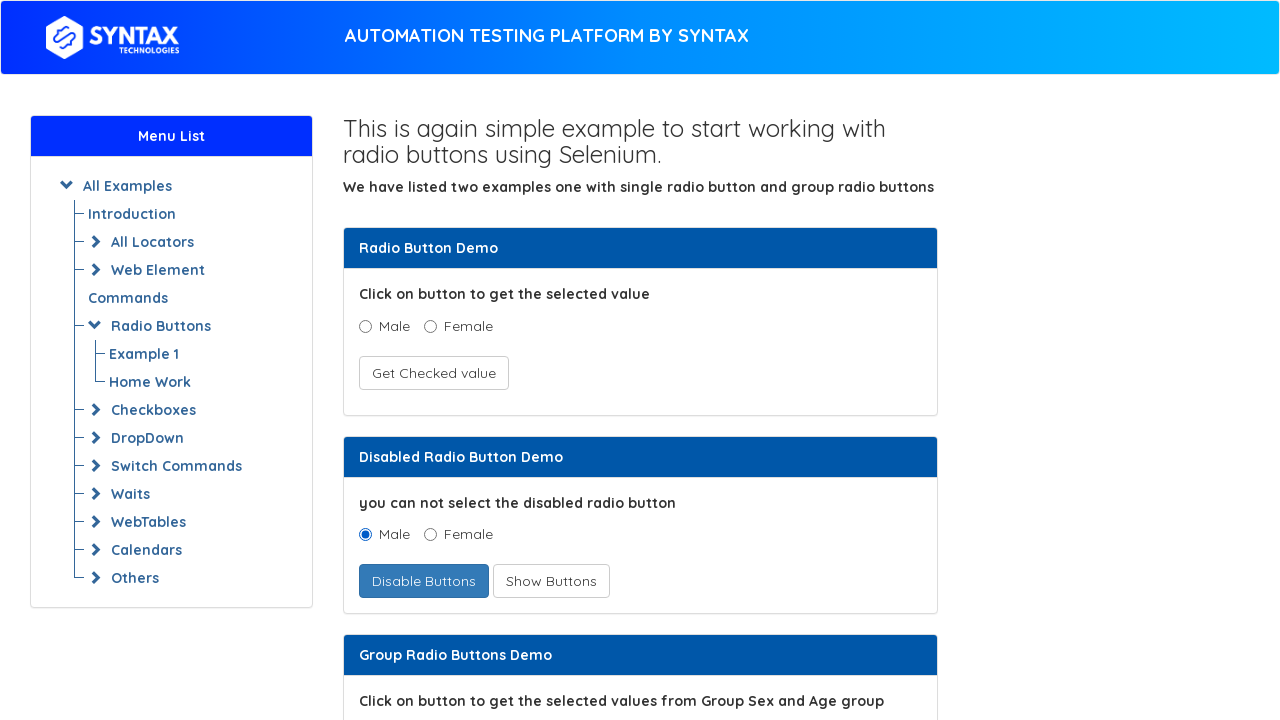